Tests clicking a link that opens a popup window on a test blog page, demonstrating browser window handling.

Starting URL: https://omayo.blogspot.com/

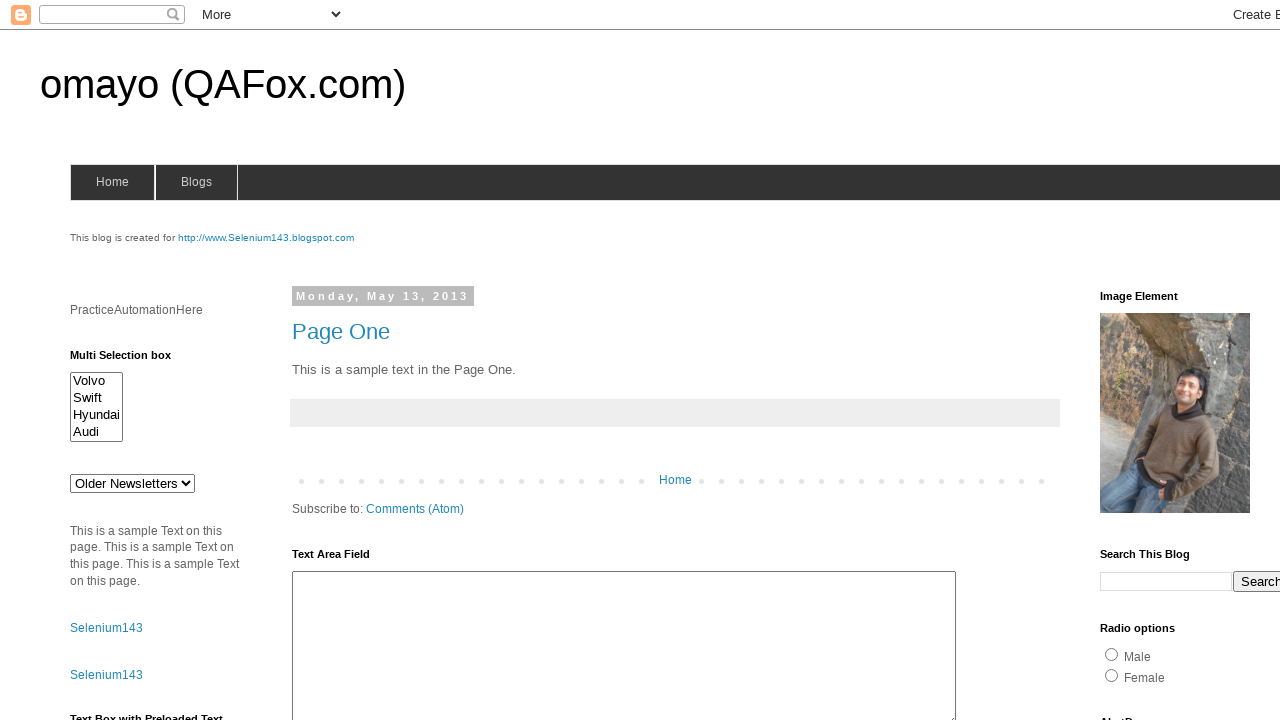

Clicked link to open a popup window at (132, 360) on text=Open a Popup window
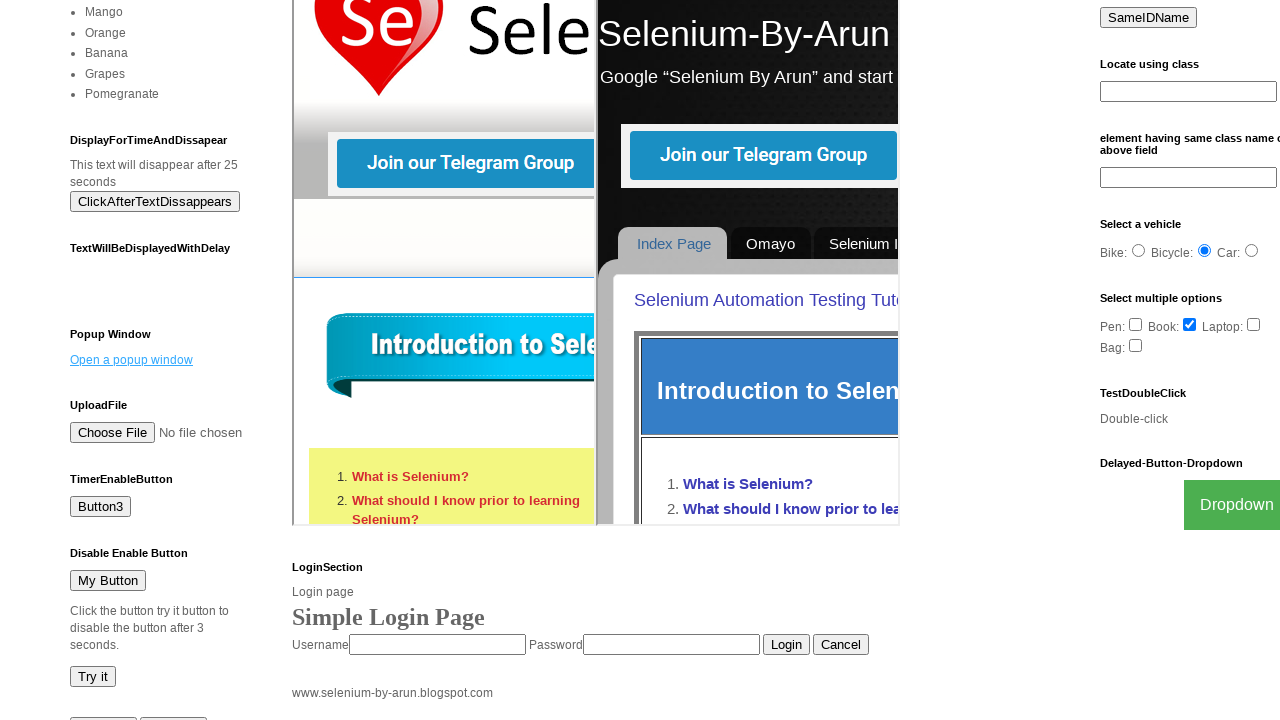

Waited 2 seconds for popup window to appear
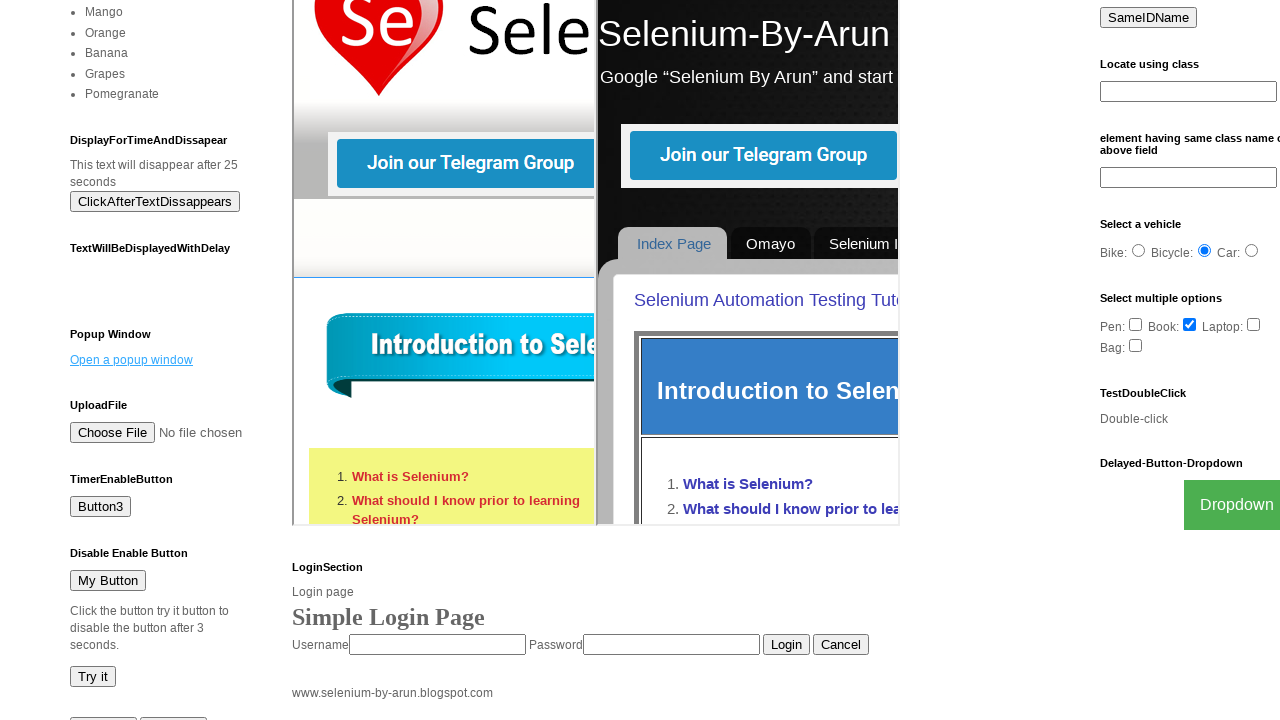

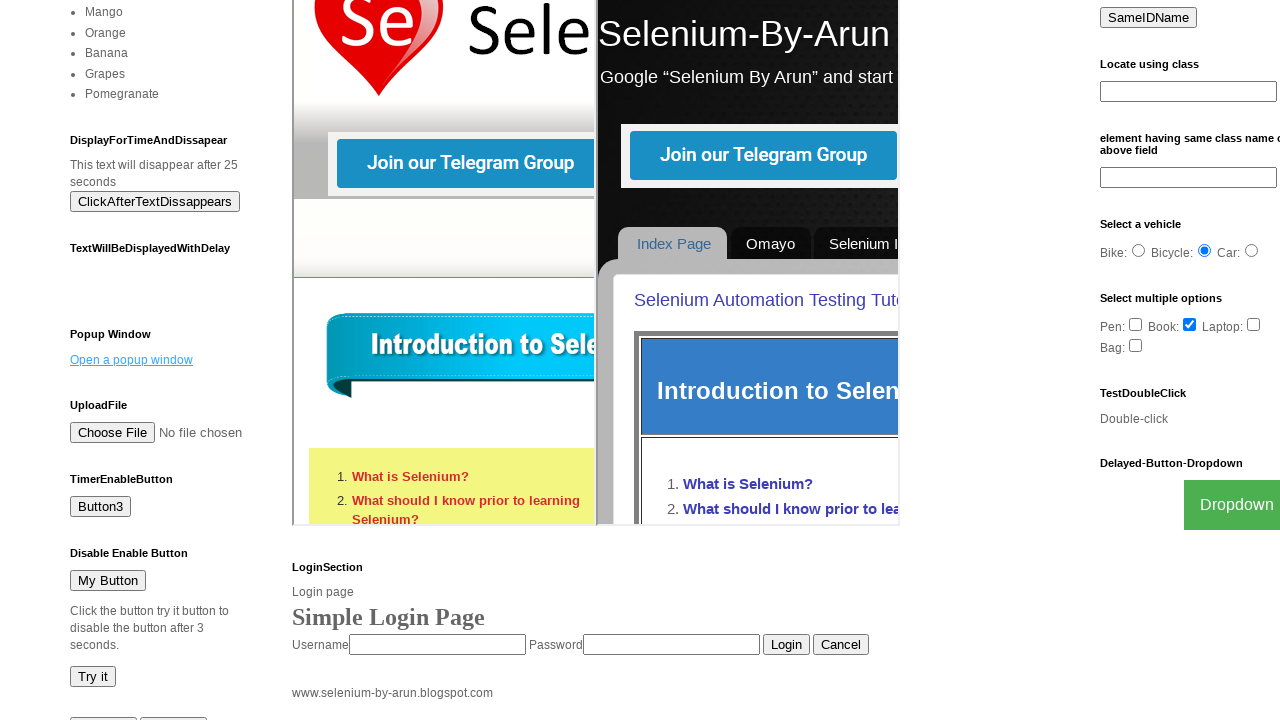